Tests navigation by clicking the "Get started" link and verifying it navigates to the documentation intro page

Starting URL: https://playwright.dev/python/

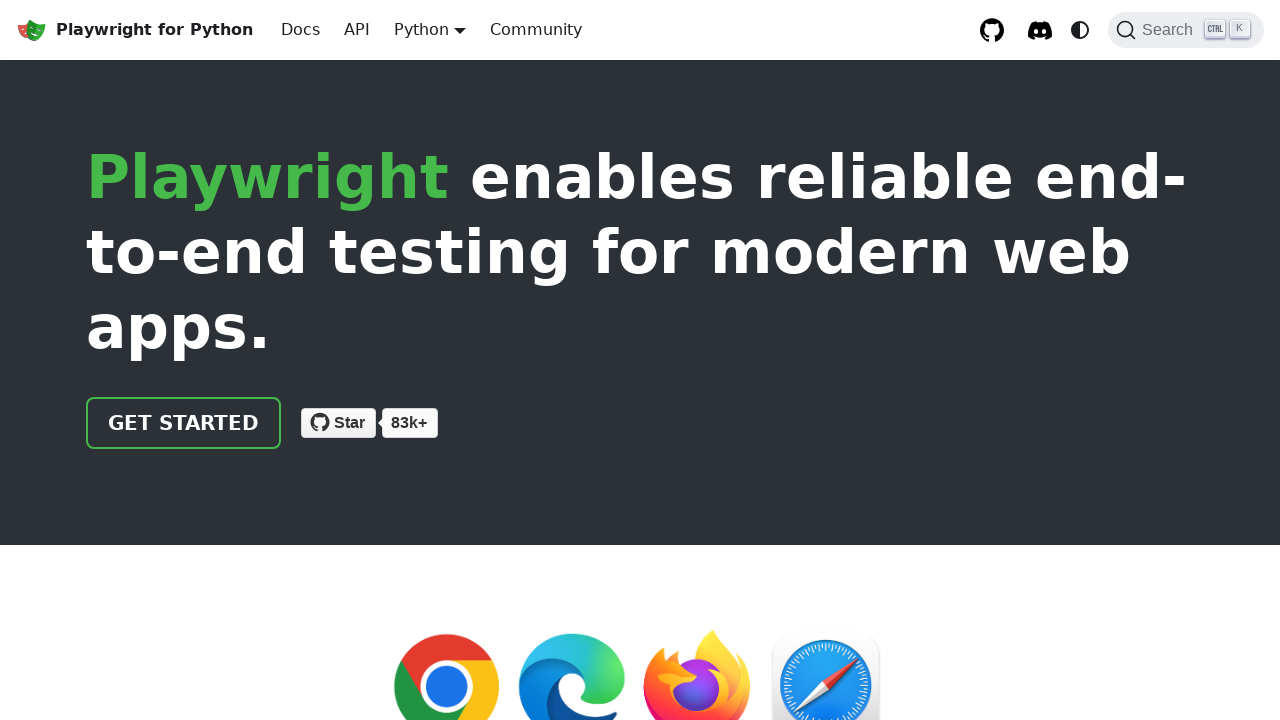

Located 'Get started' link
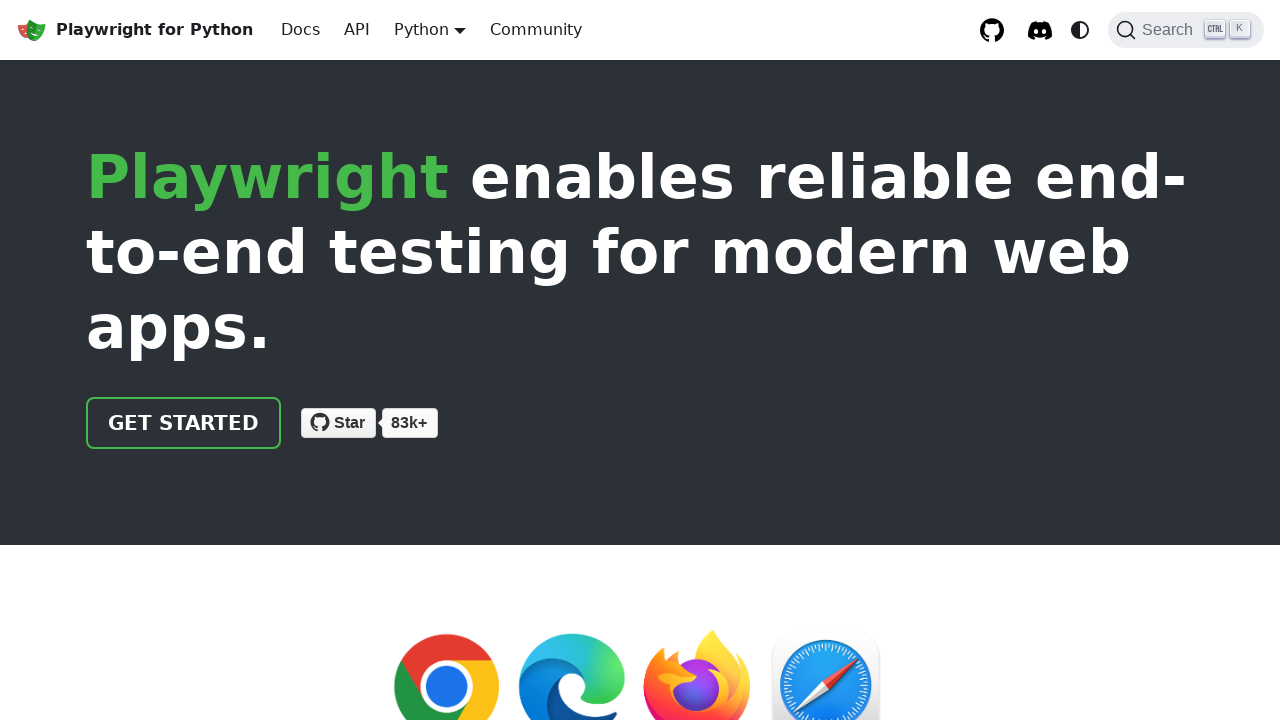

Clicked 'Get started' link at (184, 423) on internal:role=link[name="Get started"i]
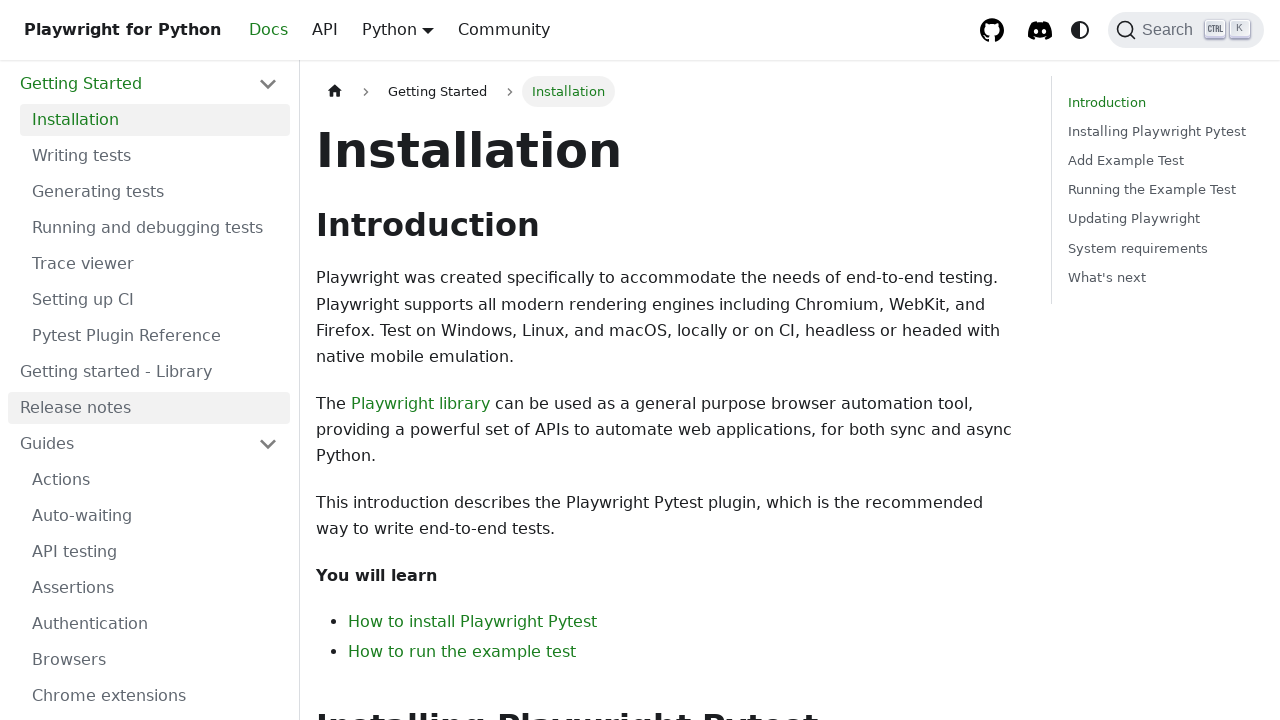

Navigation to documentation intro page verified
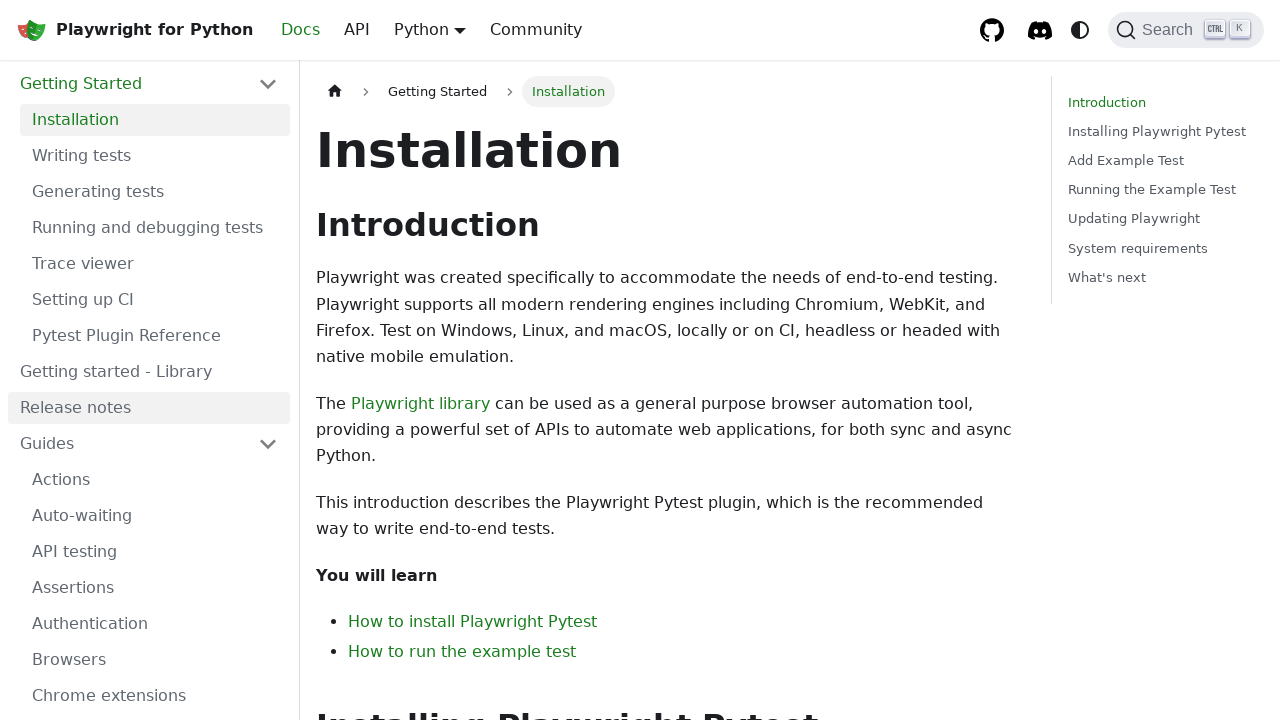

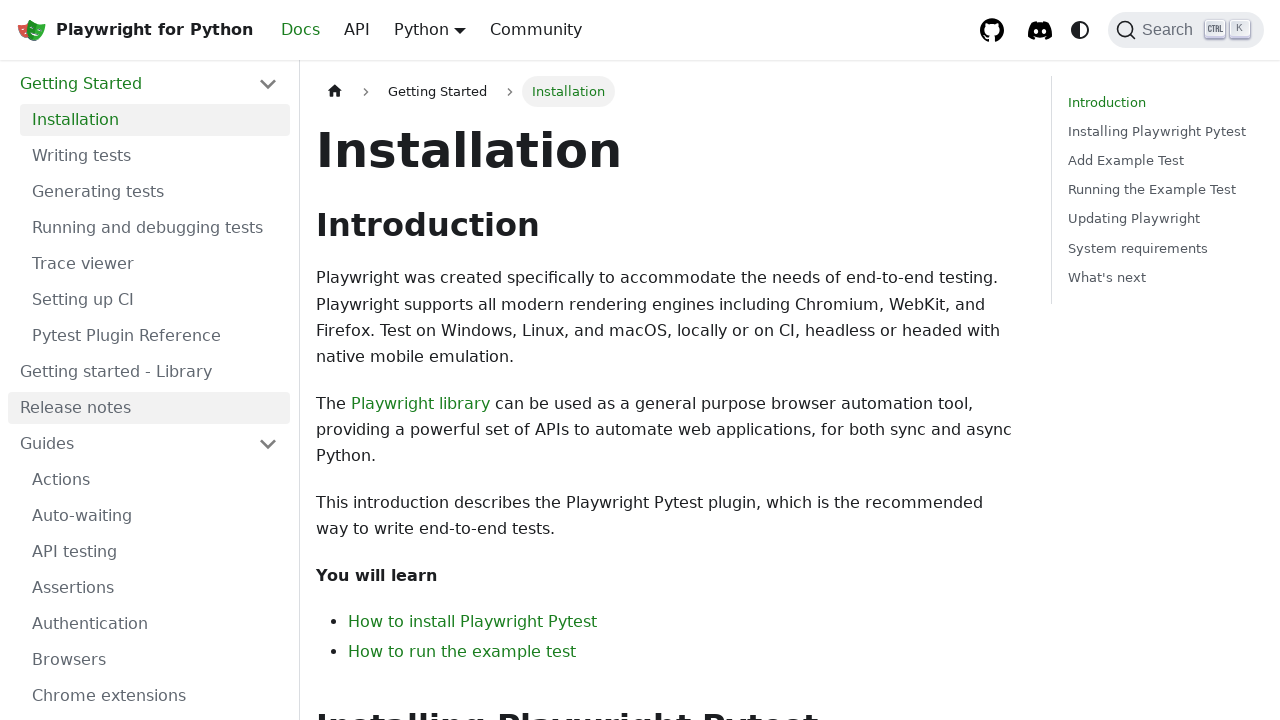